Navigates to OrangeHRM demo site and verifies that the company logo element is present and accessible

Starting URL: https://opensource-demo.orangehrmlive.com/

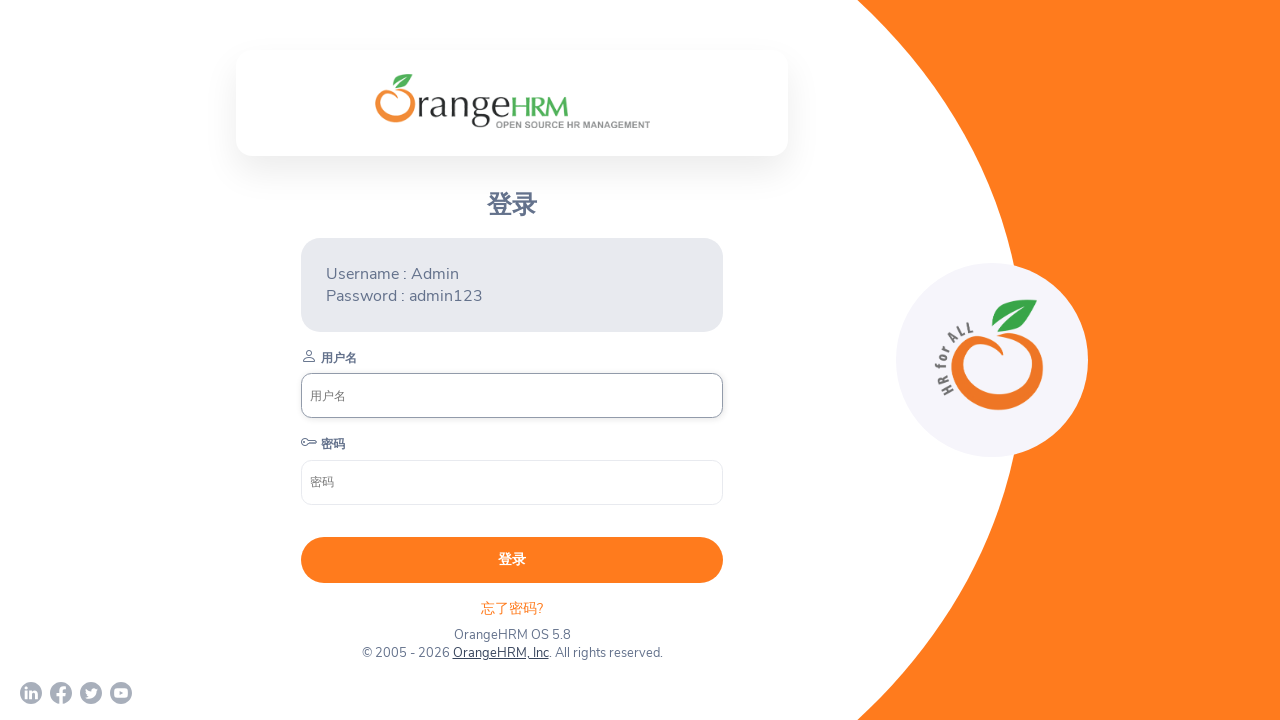

Navigated to OrangeHRM demo site
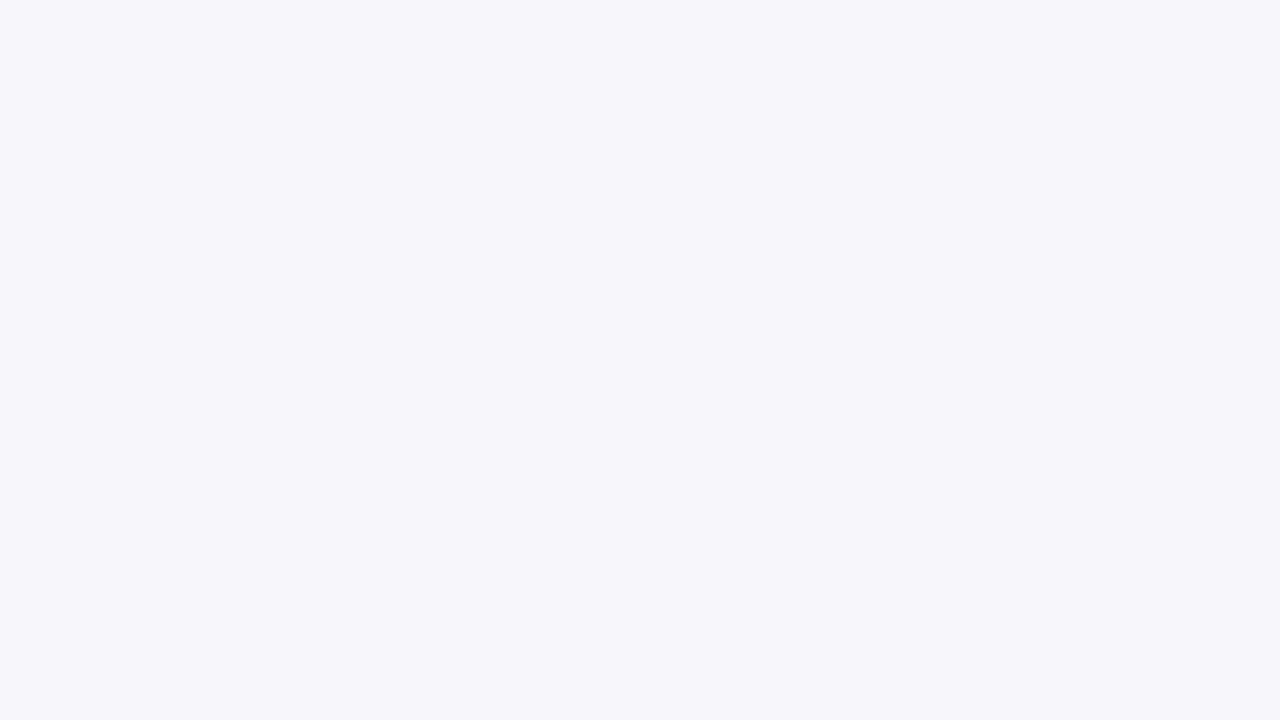

Company logo element found and loaded
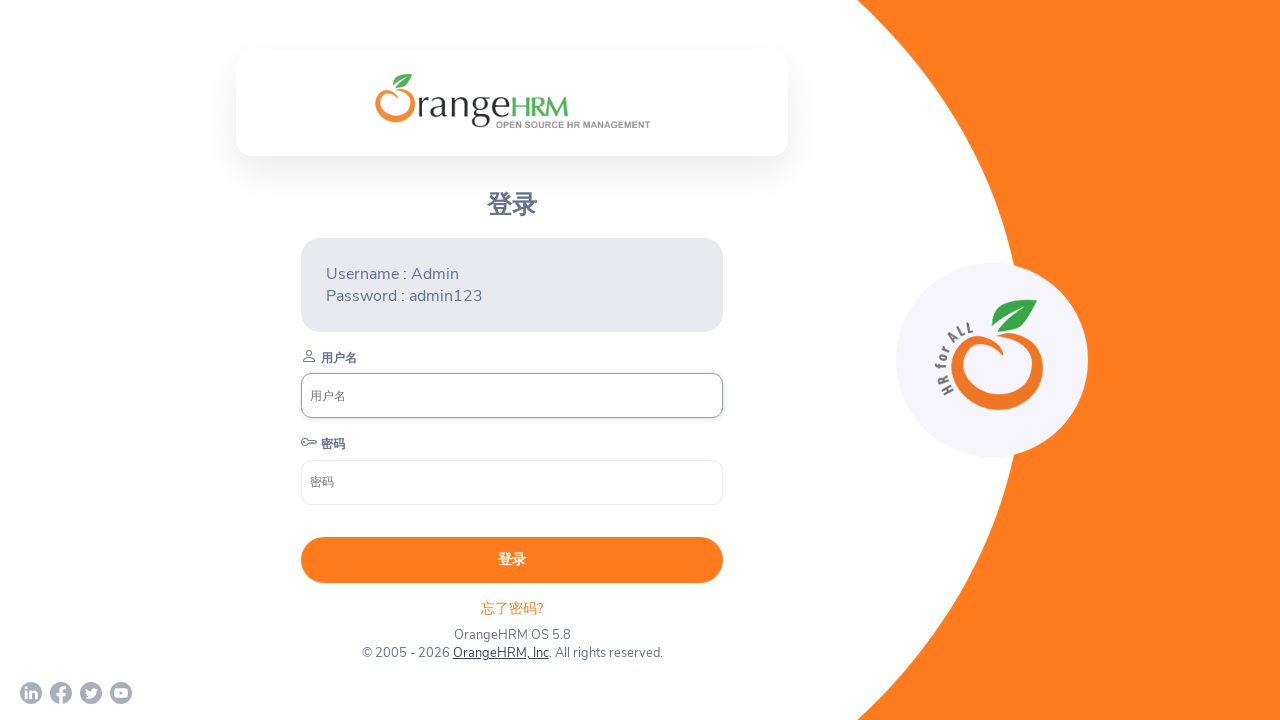

Verified company logo element is visible
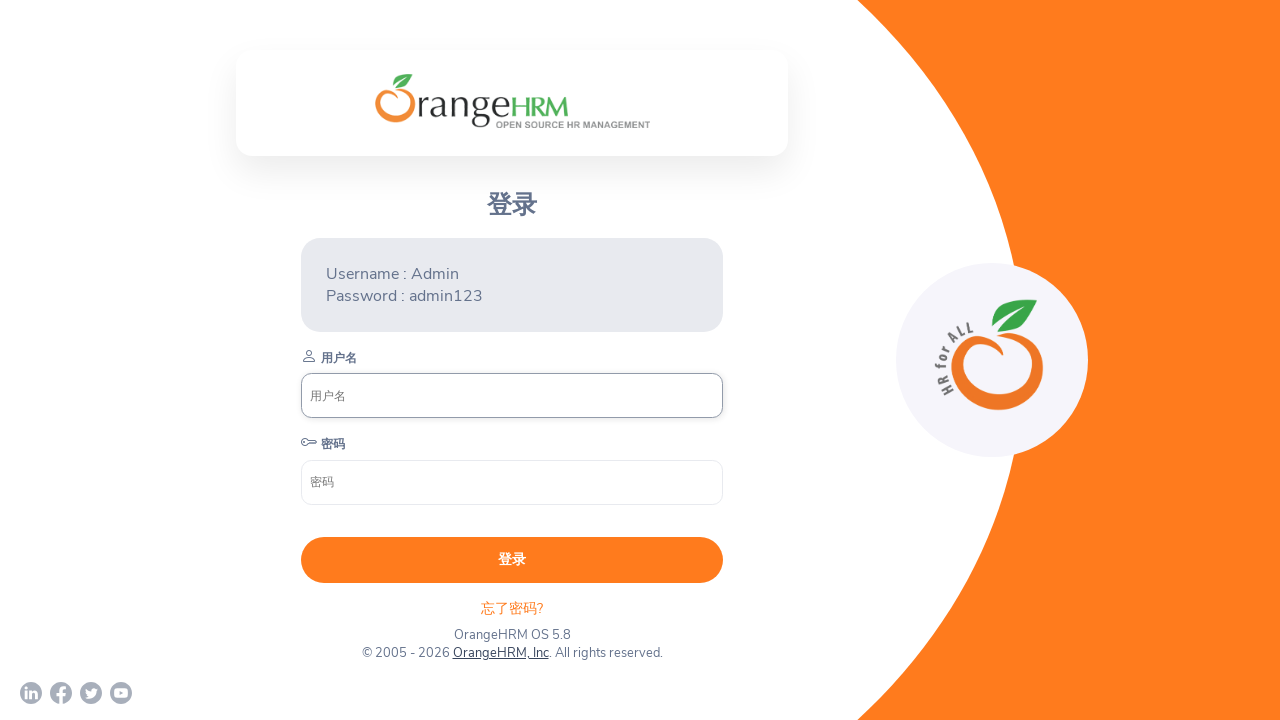

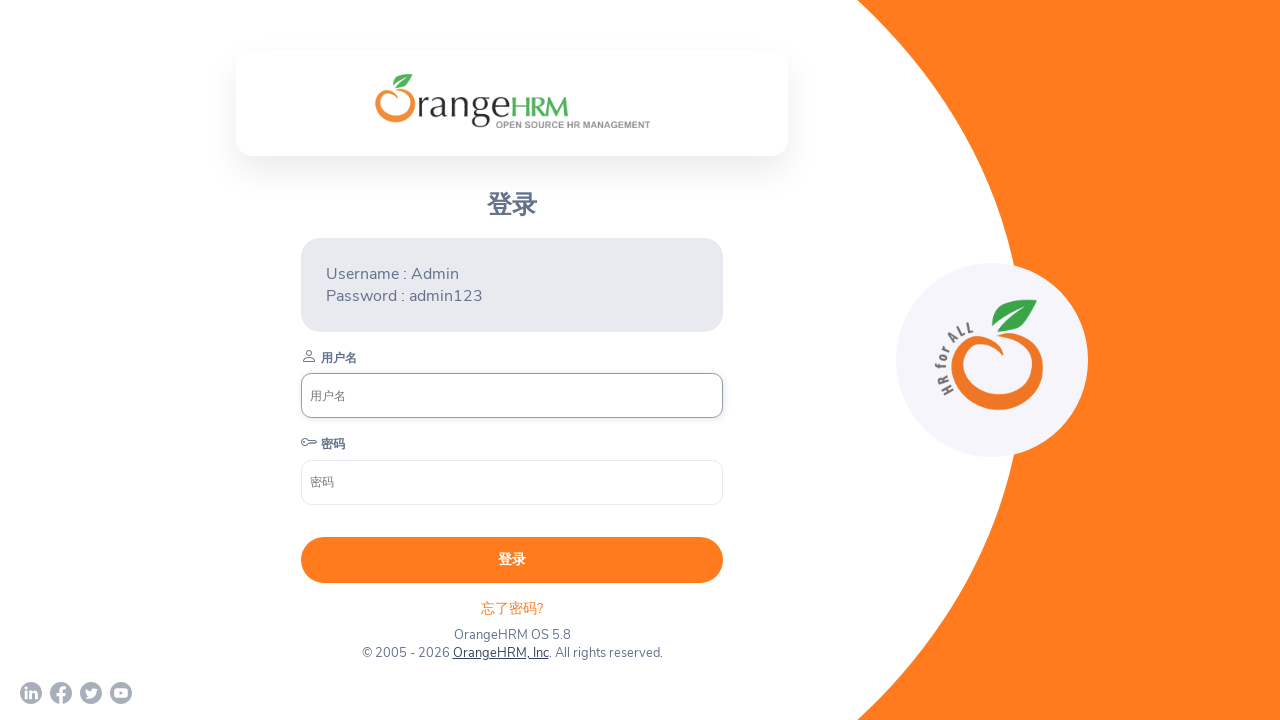